Tests JavaScript alert handling by entering a name, triggering an alert and accepting it, then triggering a confirm dialog and dismissing it.

Starting URL: https://rahulshettyacademy.com/AutomationPractice/

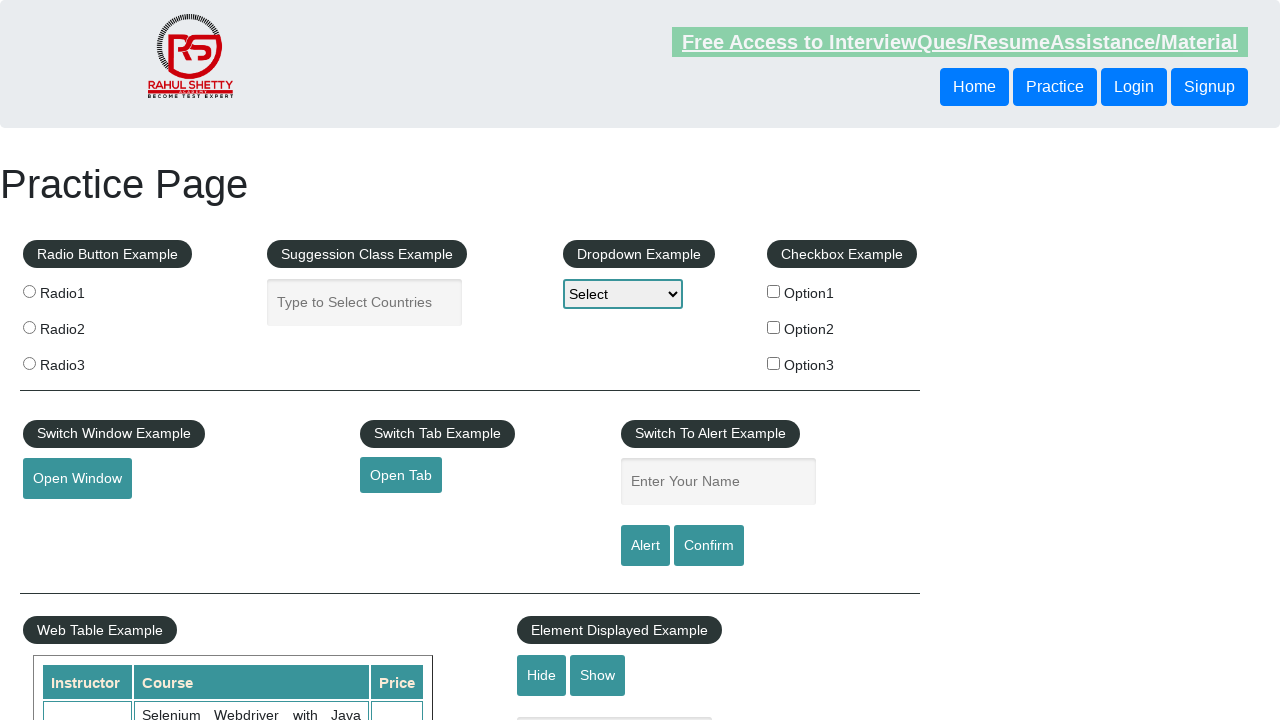

Navigated to AutomationPractice page
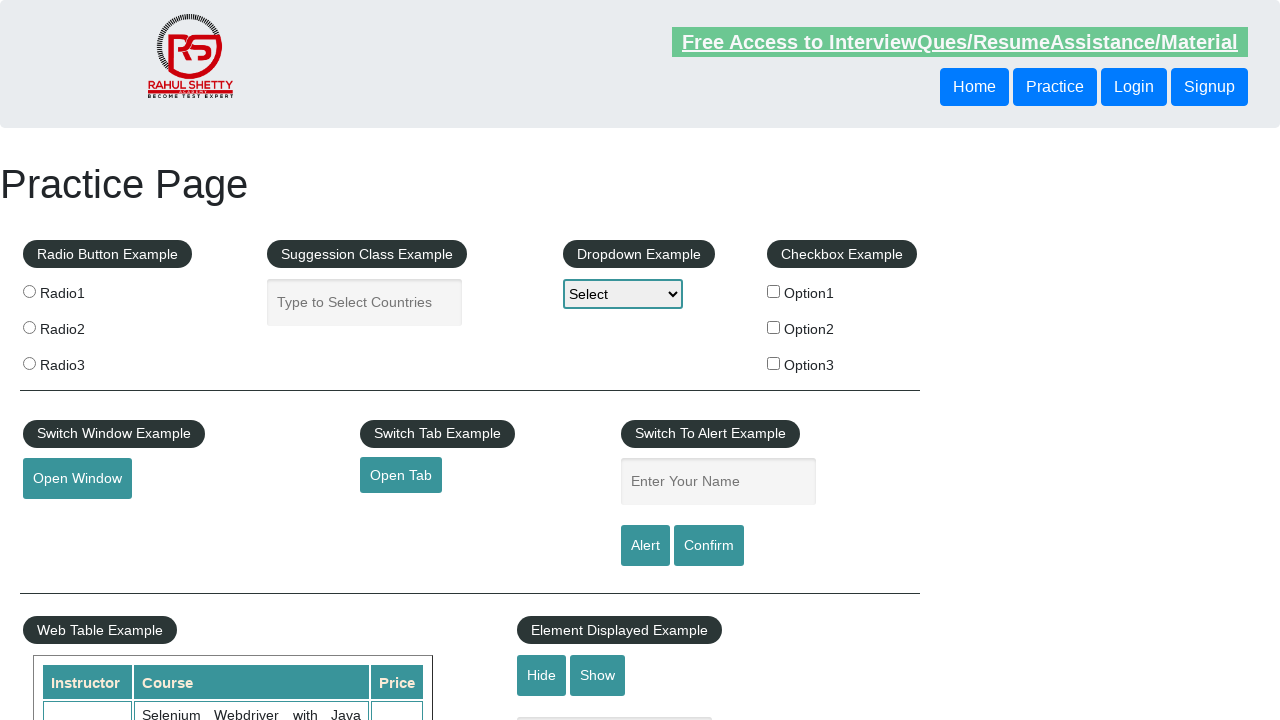

Filled name field with 'pramod p' on input#name
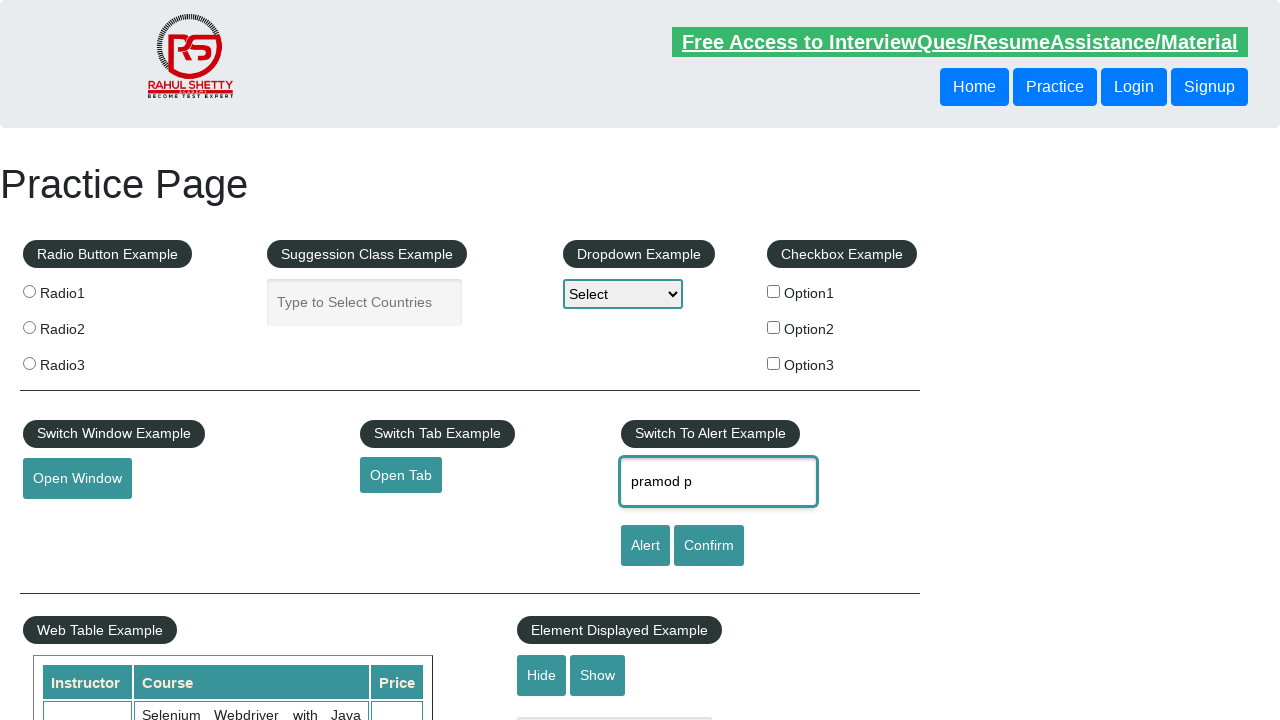

Clicked alert button to trigger simple alert at (645, 546) on input#alertbtn
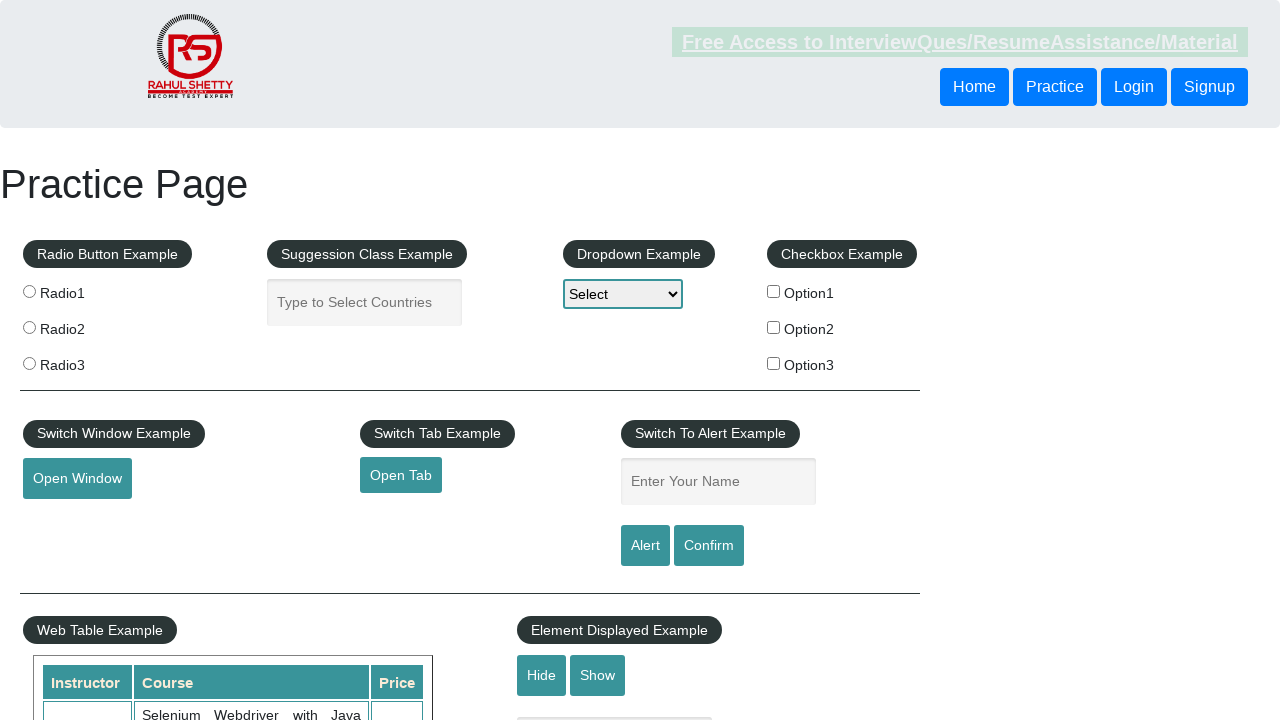

Set up dialog handler to accept alerts
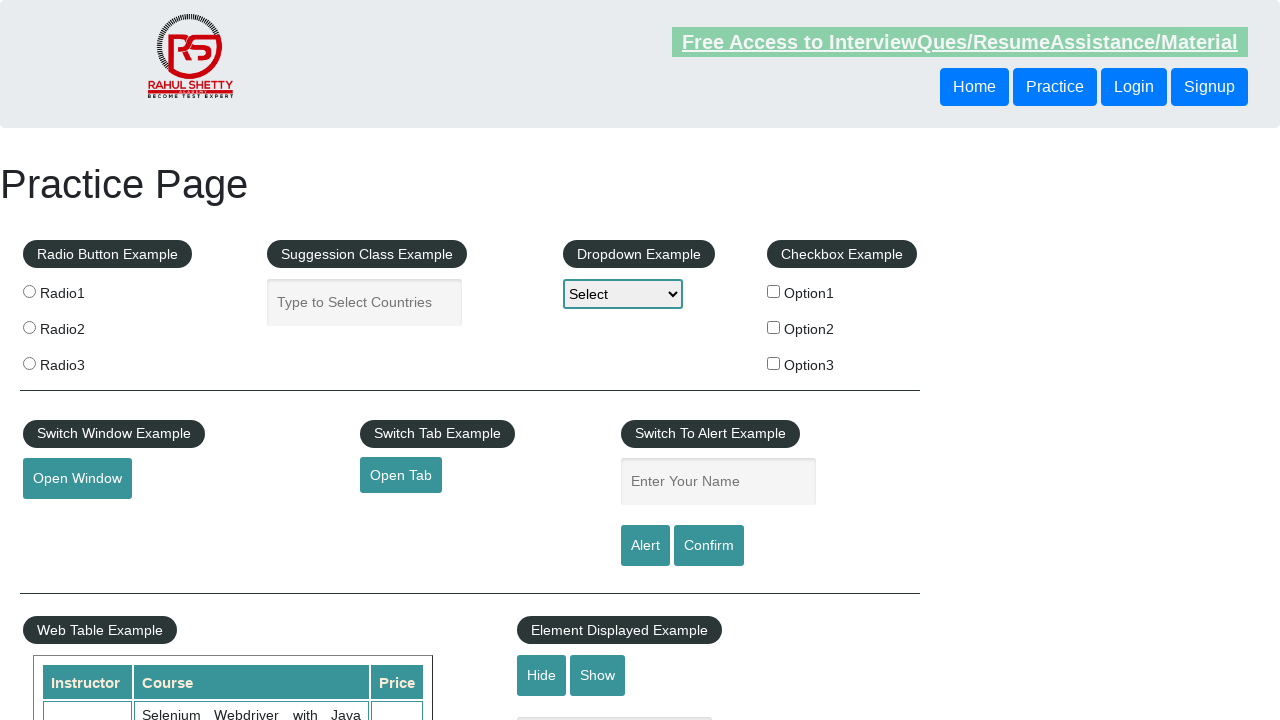

Waited for alert dialog to appear and be accepted
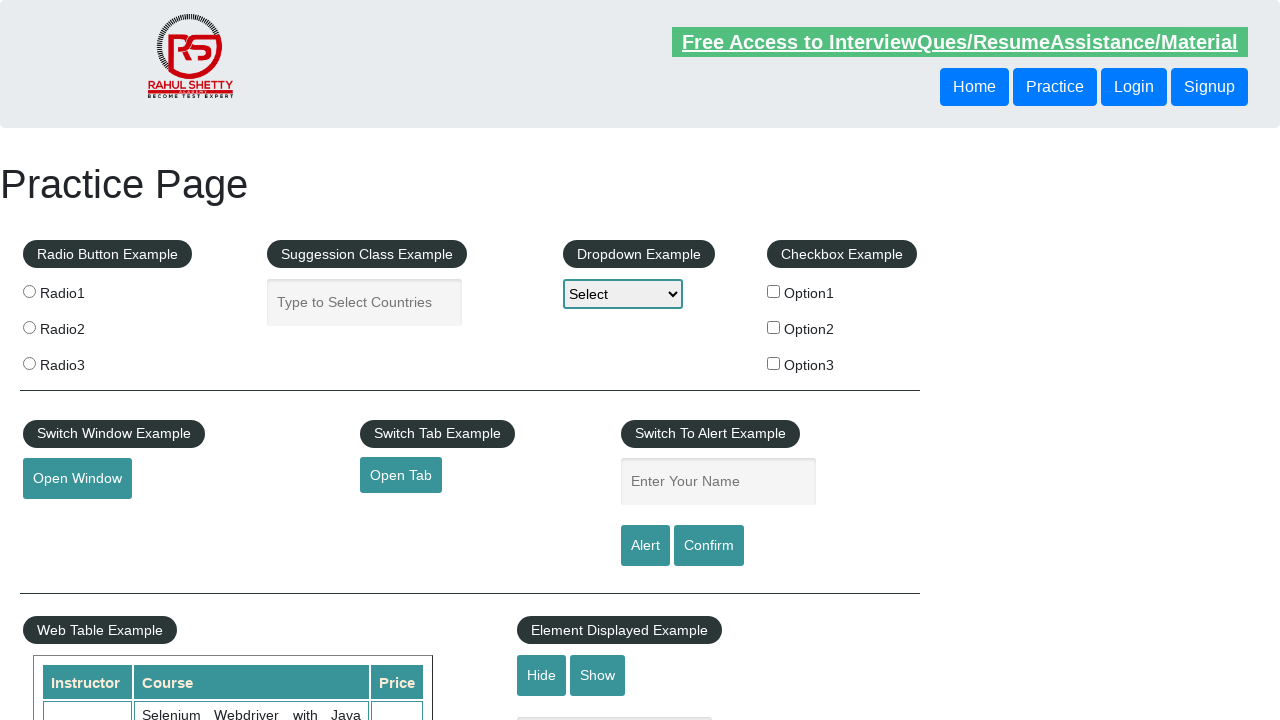

Filled name field again with 'pramod p' on input#name
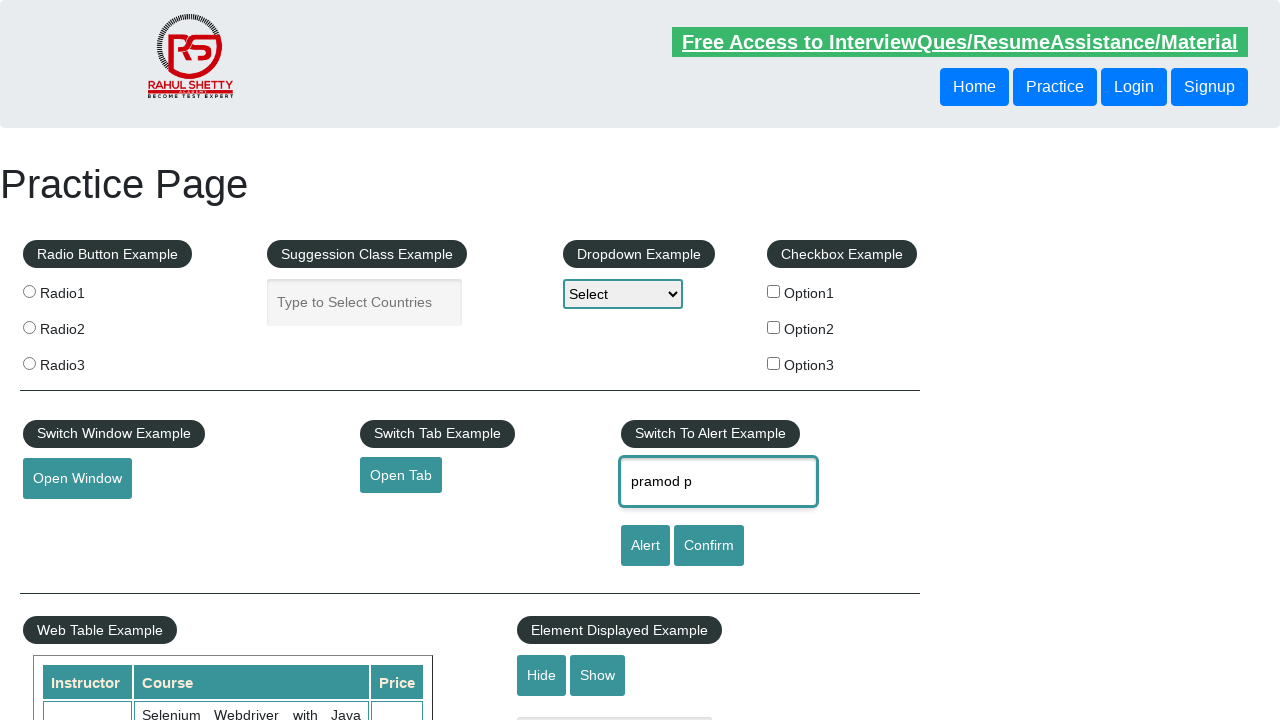

Set up dialog handler to dismiss confirm dialogs
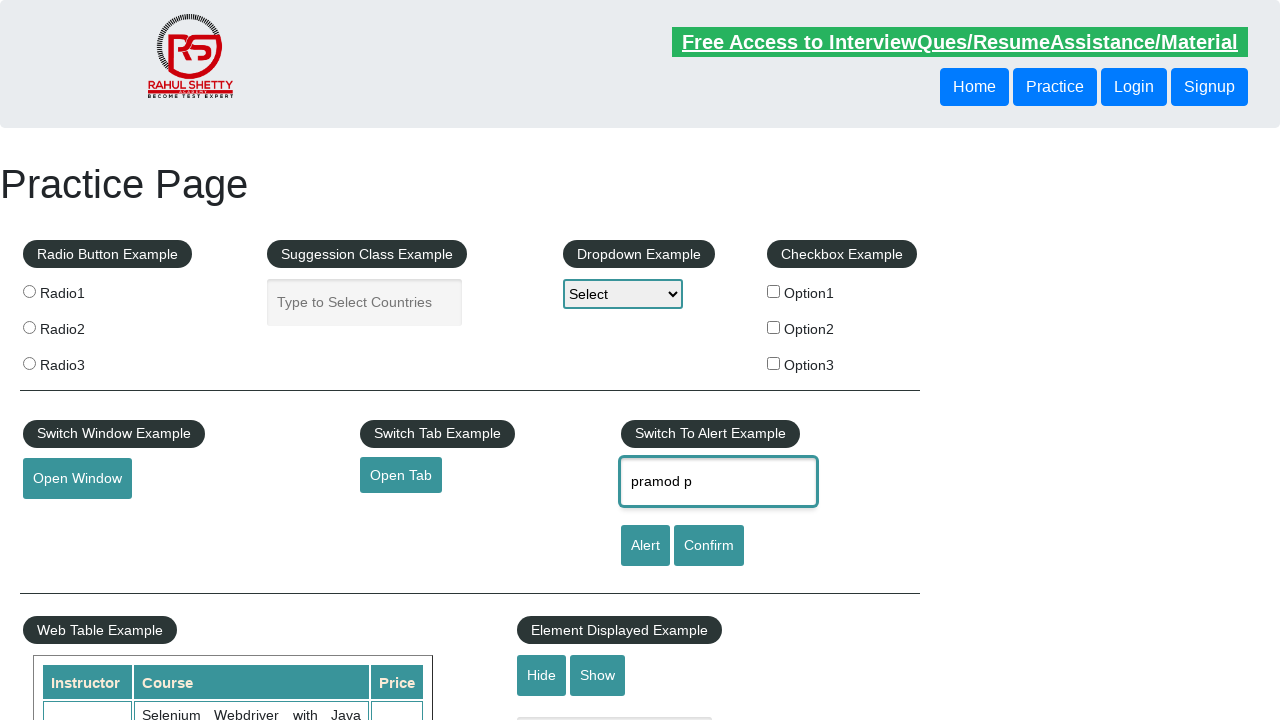

Clicked confirm button to trigger confirm dialog at (709, 546) on input#confirmbtn
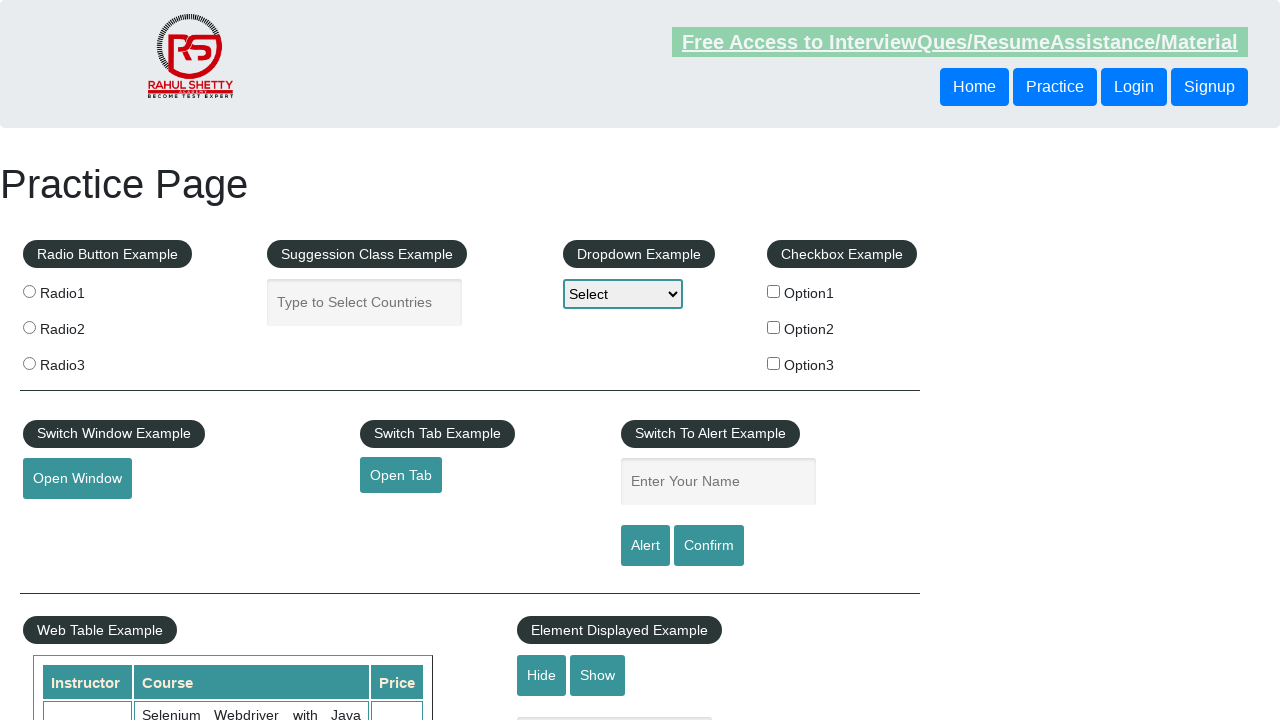

Waited for confirm dialog to be dismissed
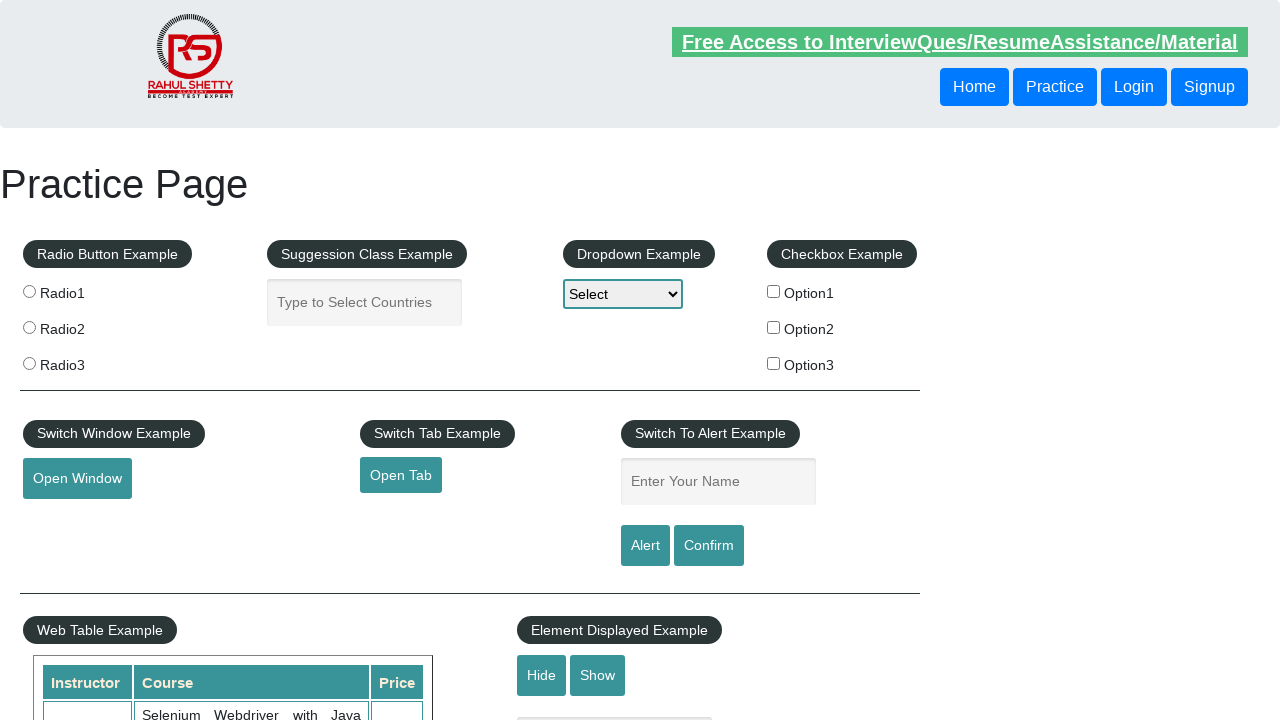

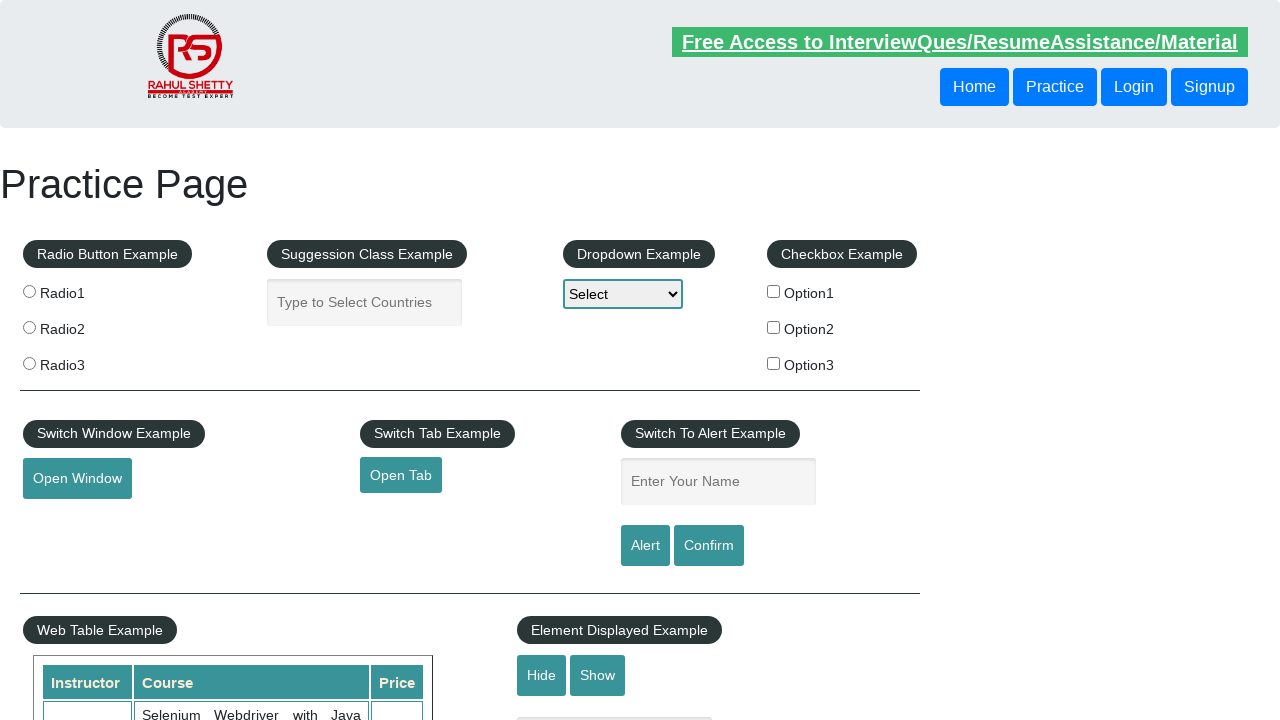